Navigates to a government website, handles any popup close buttons, and clicks on a privacy policy link to find and navigate to the privacy policy page

Starting URL: https://www.inclusion.gob.ec

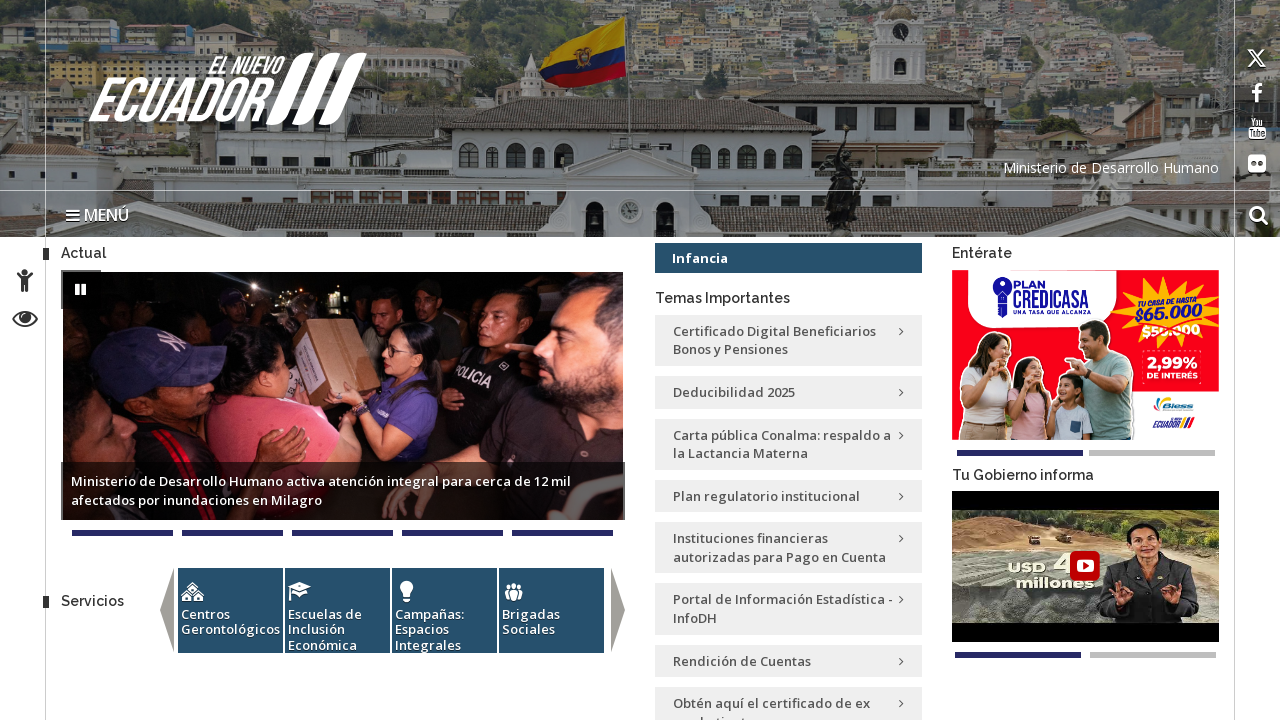

Waited for page to load - domcontentloaded state reached
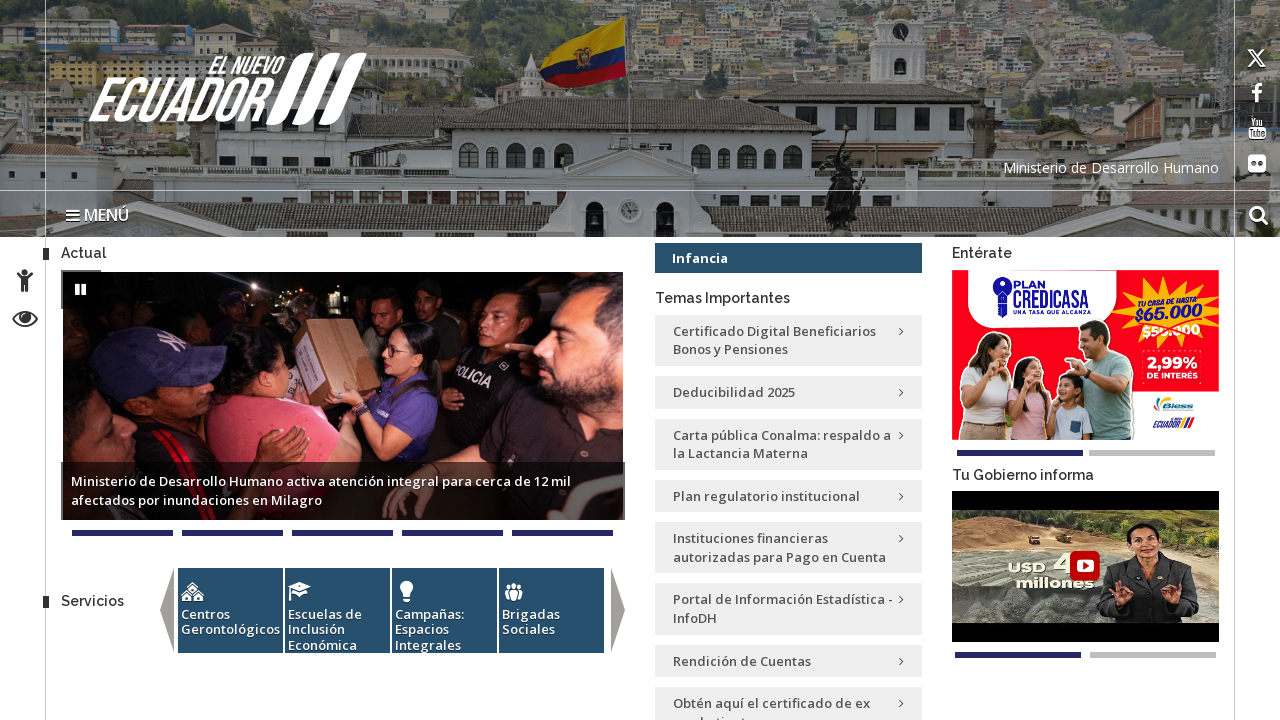

Located all close buttons on the page
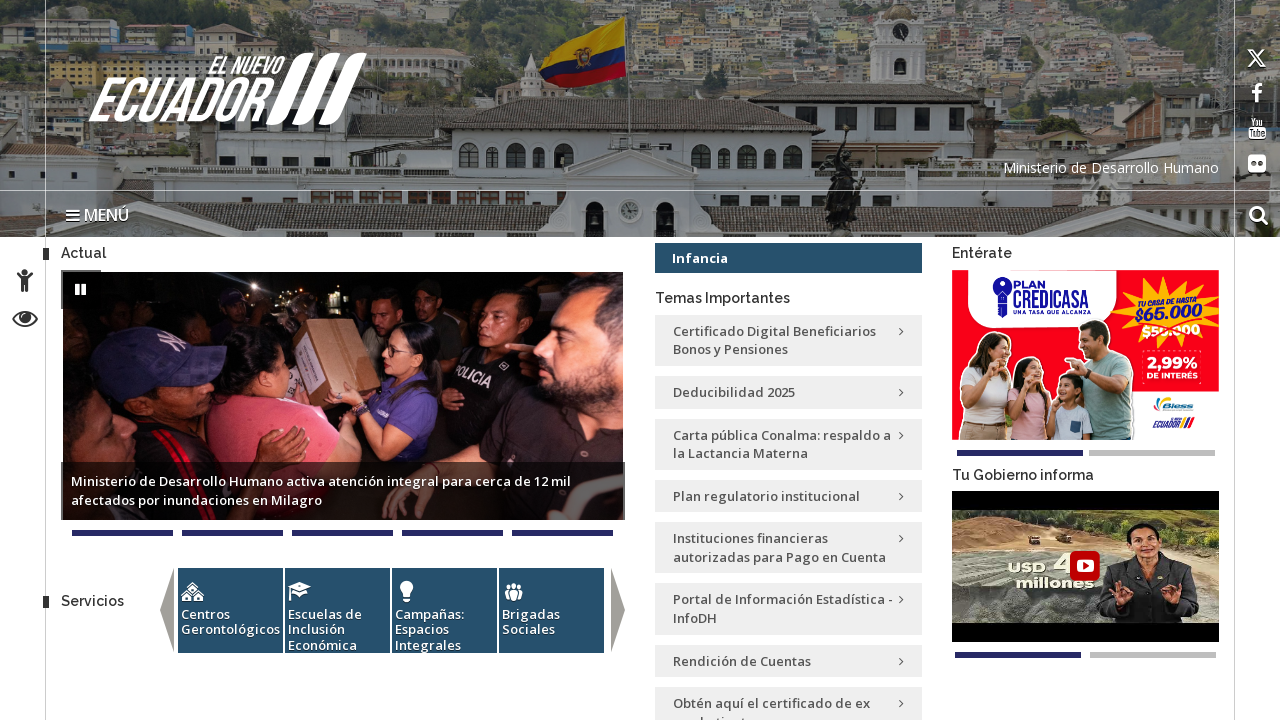

Searched for privacy policy link containing 'priv'
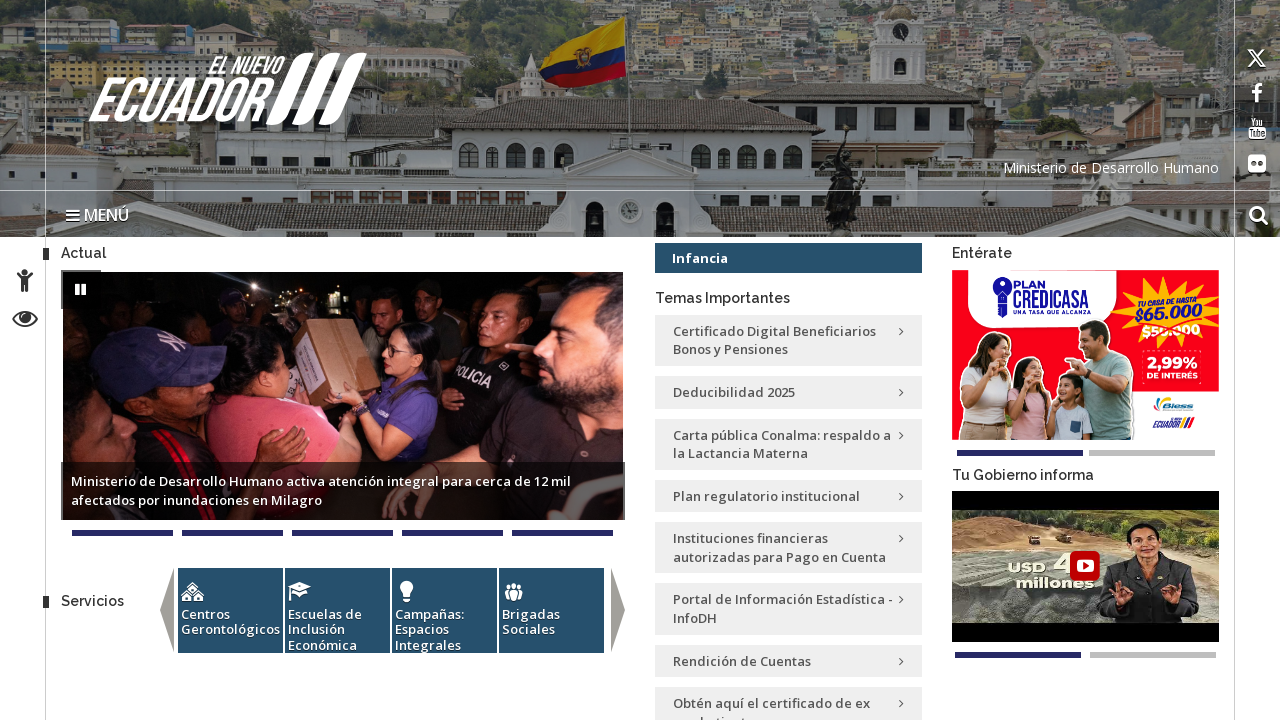

Searched for privacy policy link containing 'Priv'
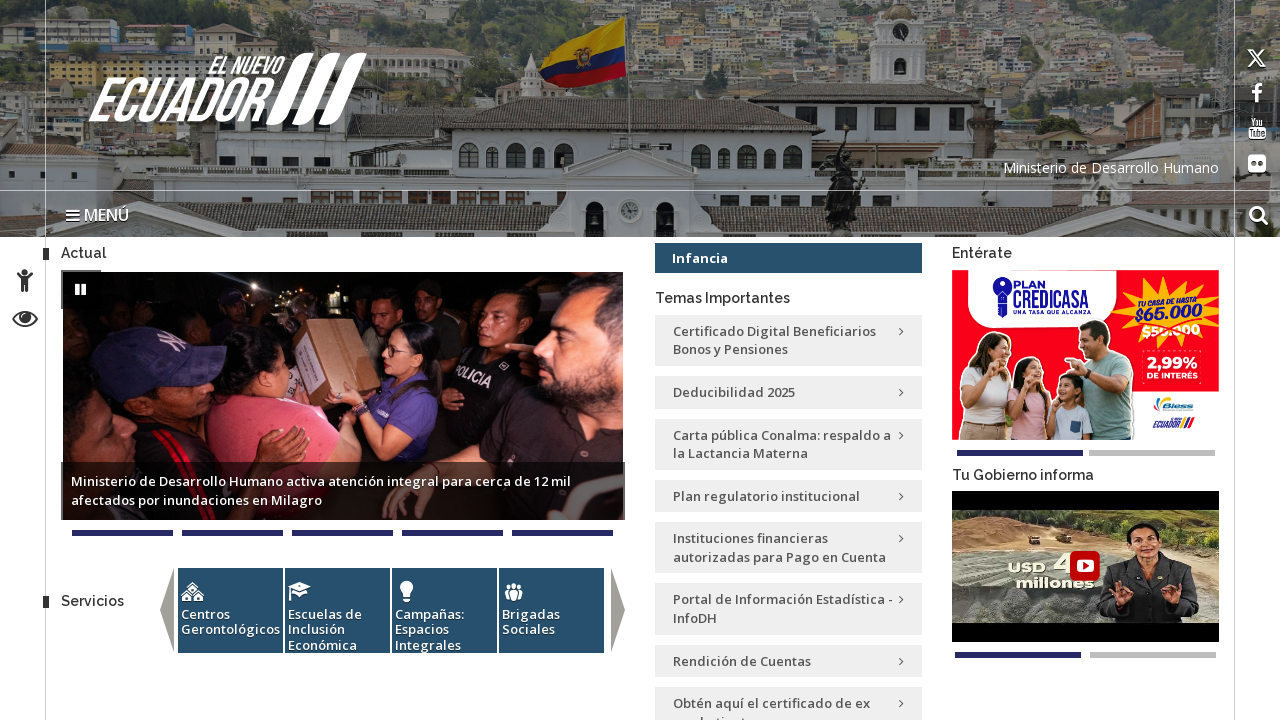

Searched for privacy policy link containing 'legal'
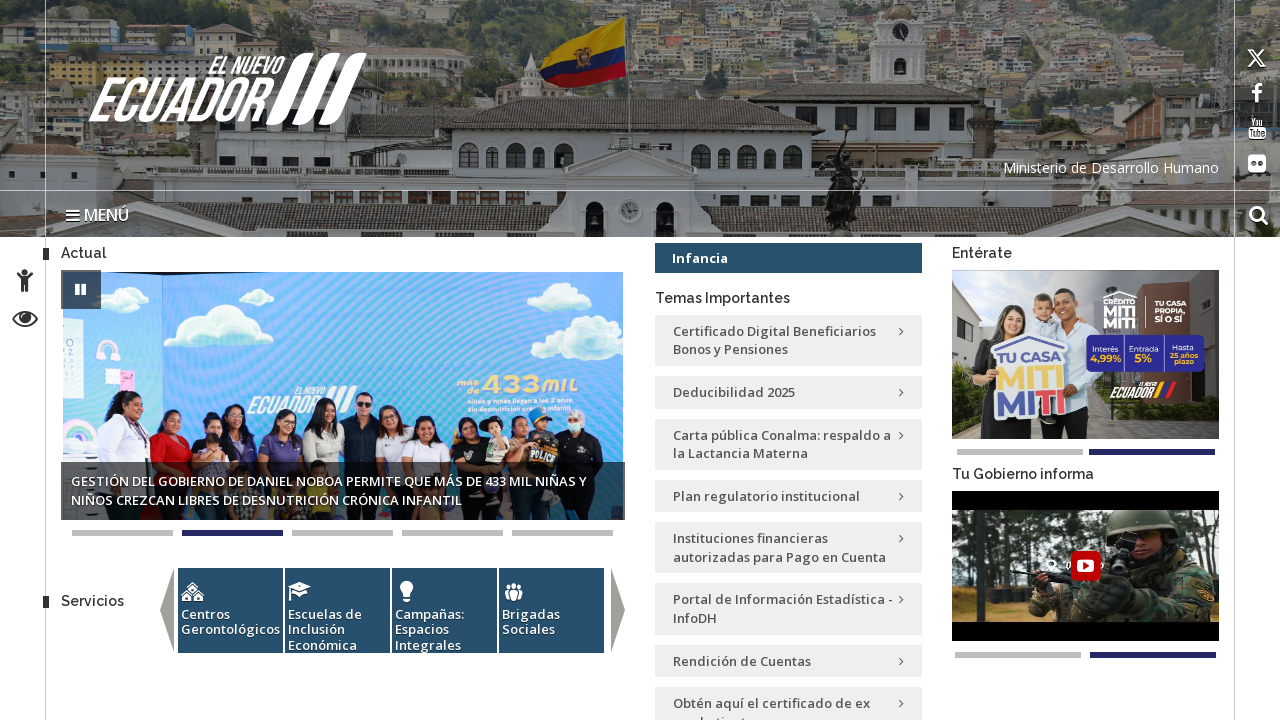

Searched for privacy policy link containing 'aviso'
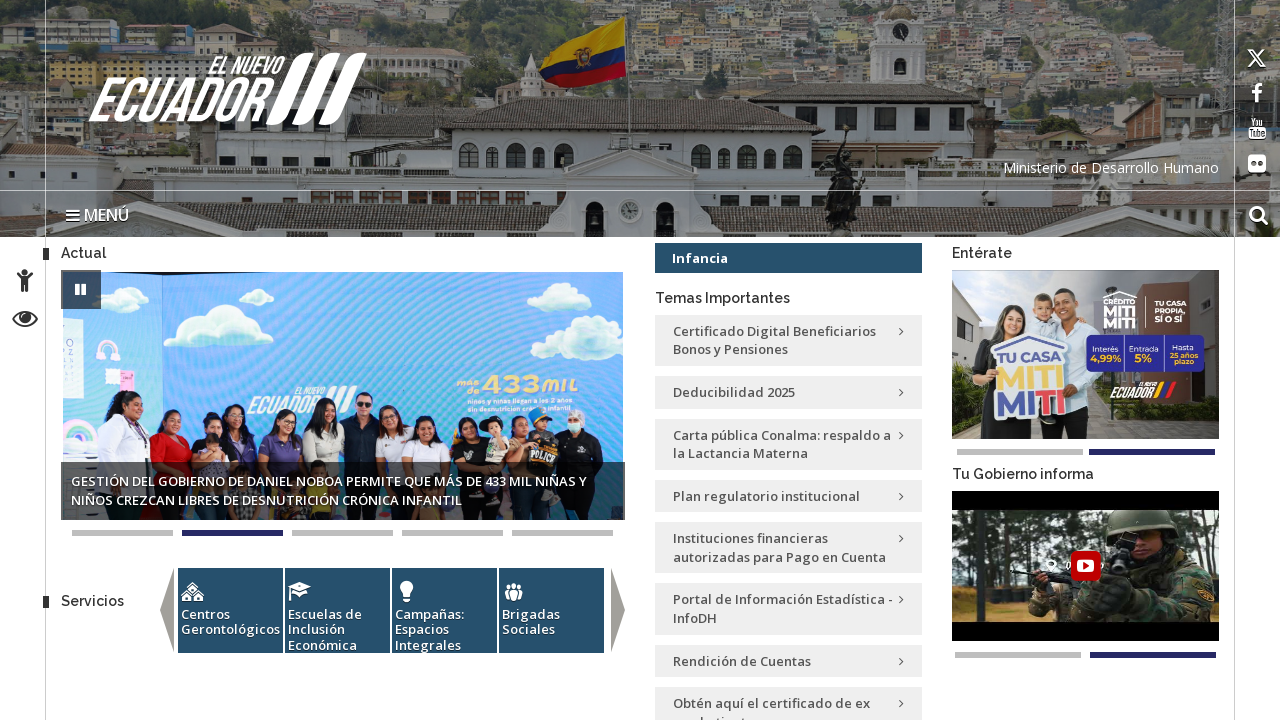

Searched for privacy policy link containing 'pol'
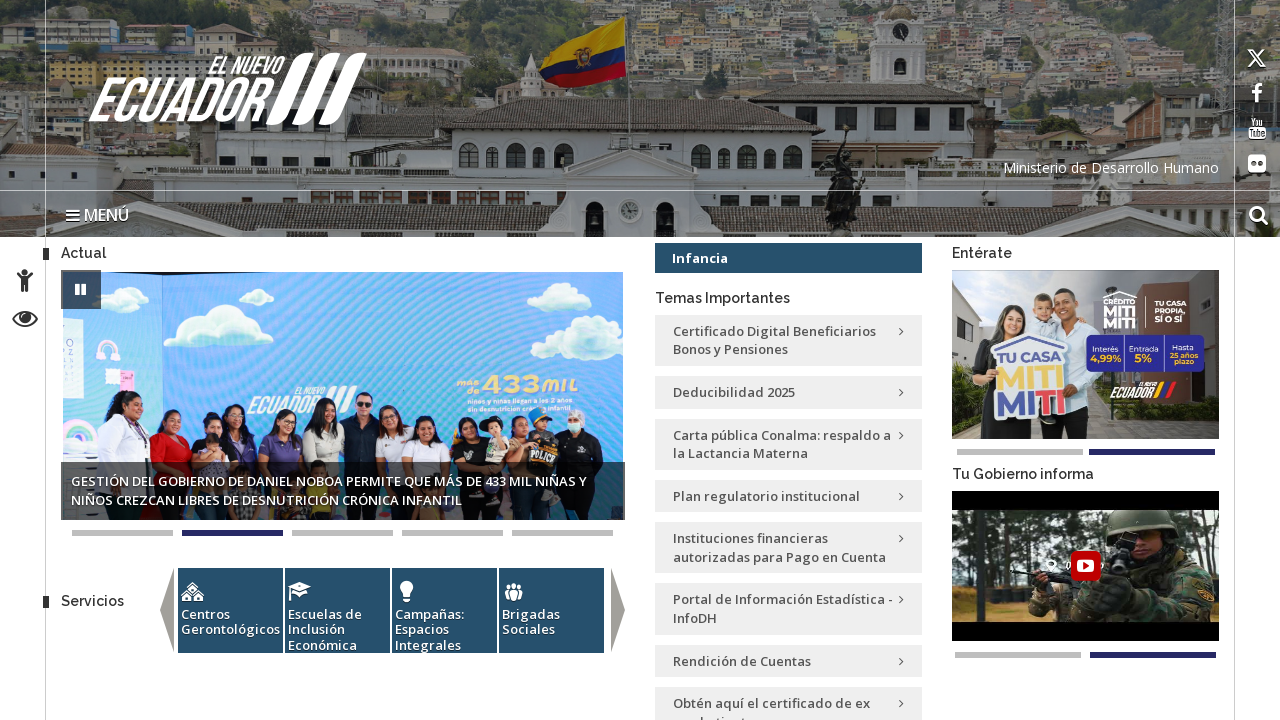

Searched for privacy policy link containing 'Pol'
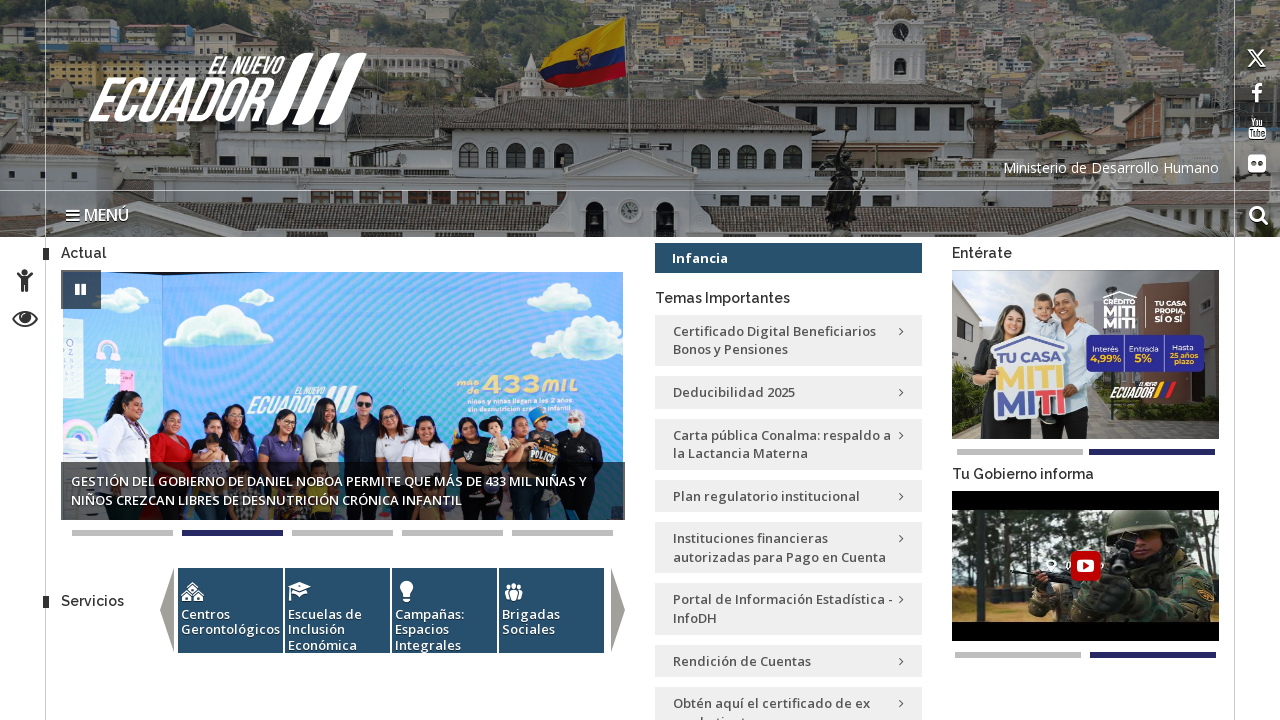

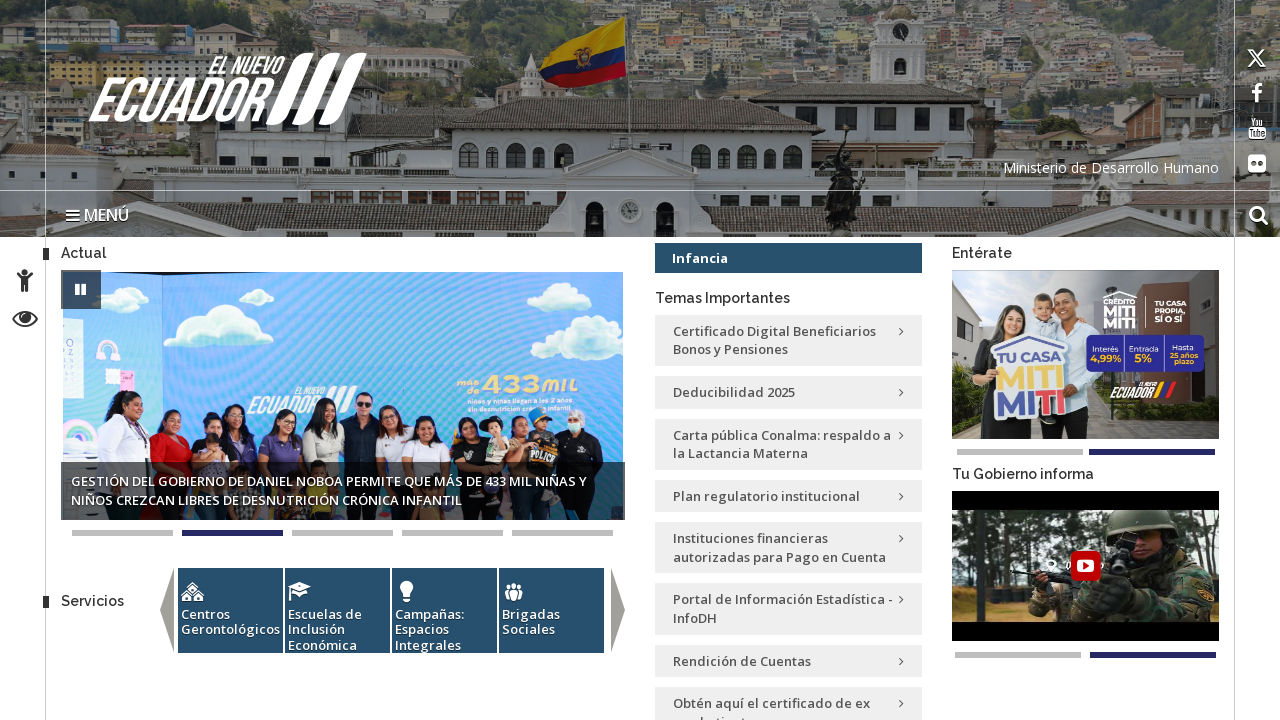